Tests a registration form by filling in first name, last name, and email fields, then submitting the form and verifying the success message appears.

Starting URL: http://suninjuly.github.io/registration1.html

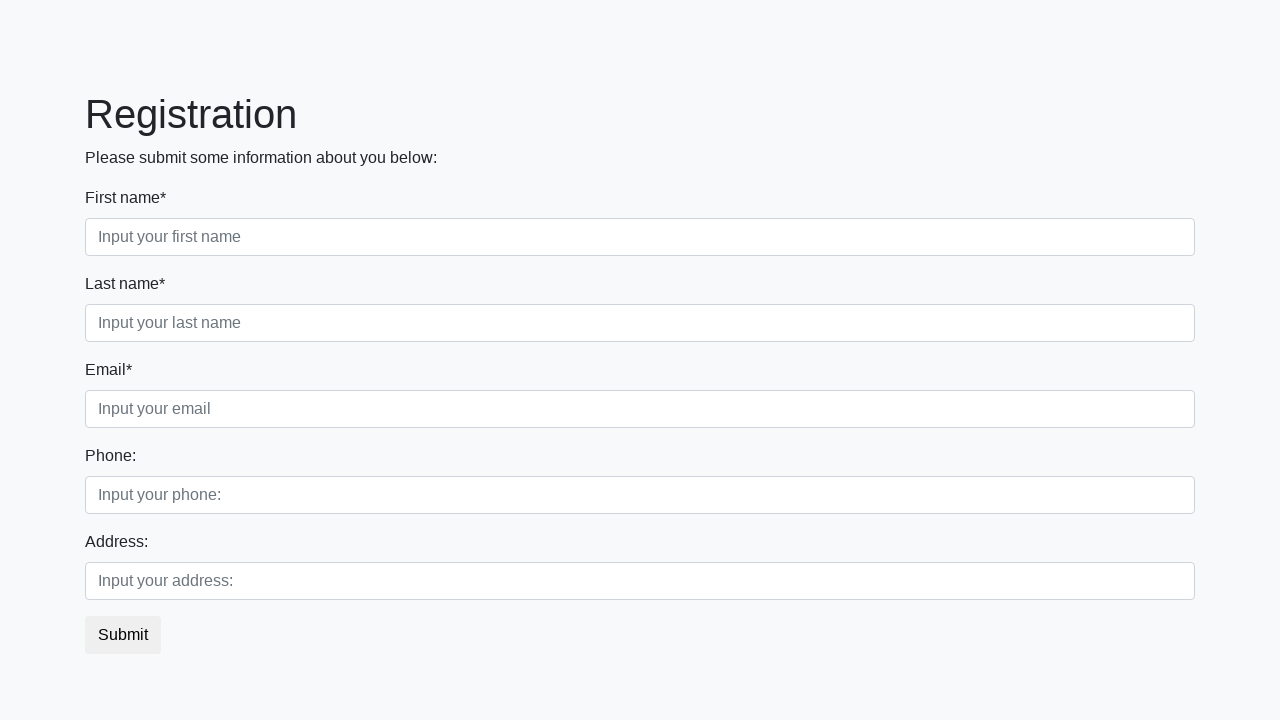

Filled first name field with 'Ivan' on .form-control.first
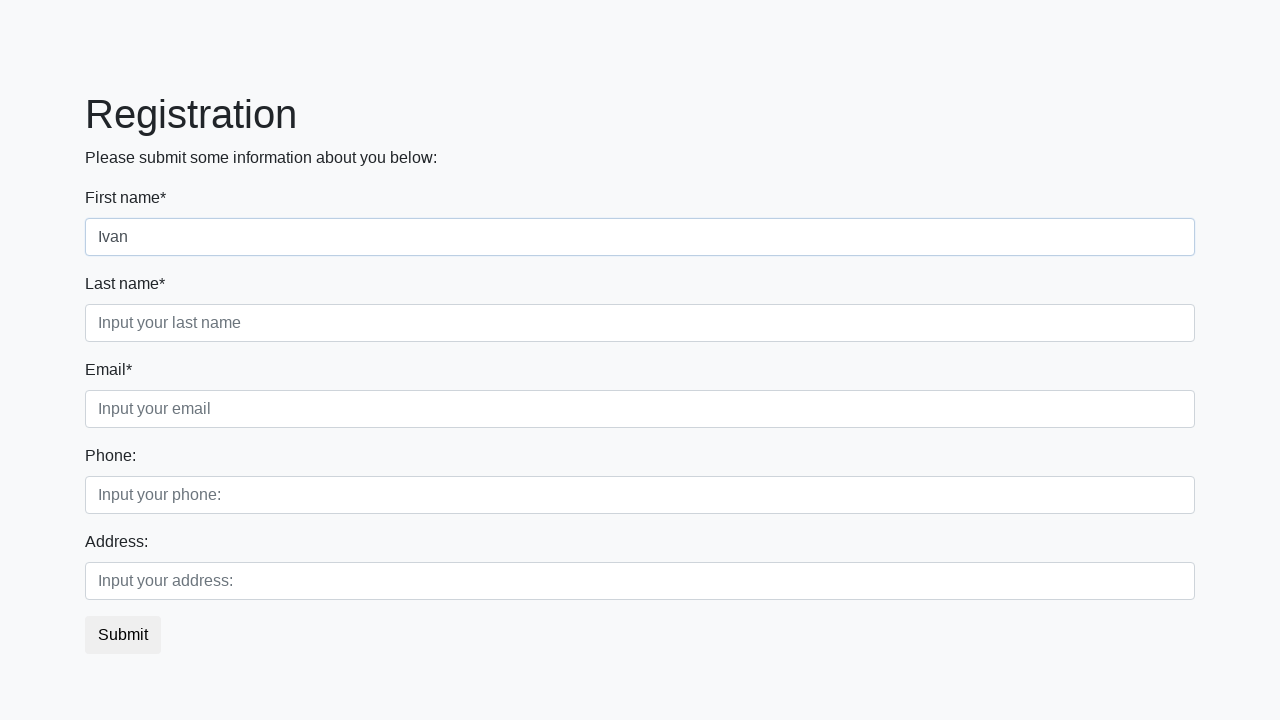

Filled last name field with 'Petrov' on .form-control.second
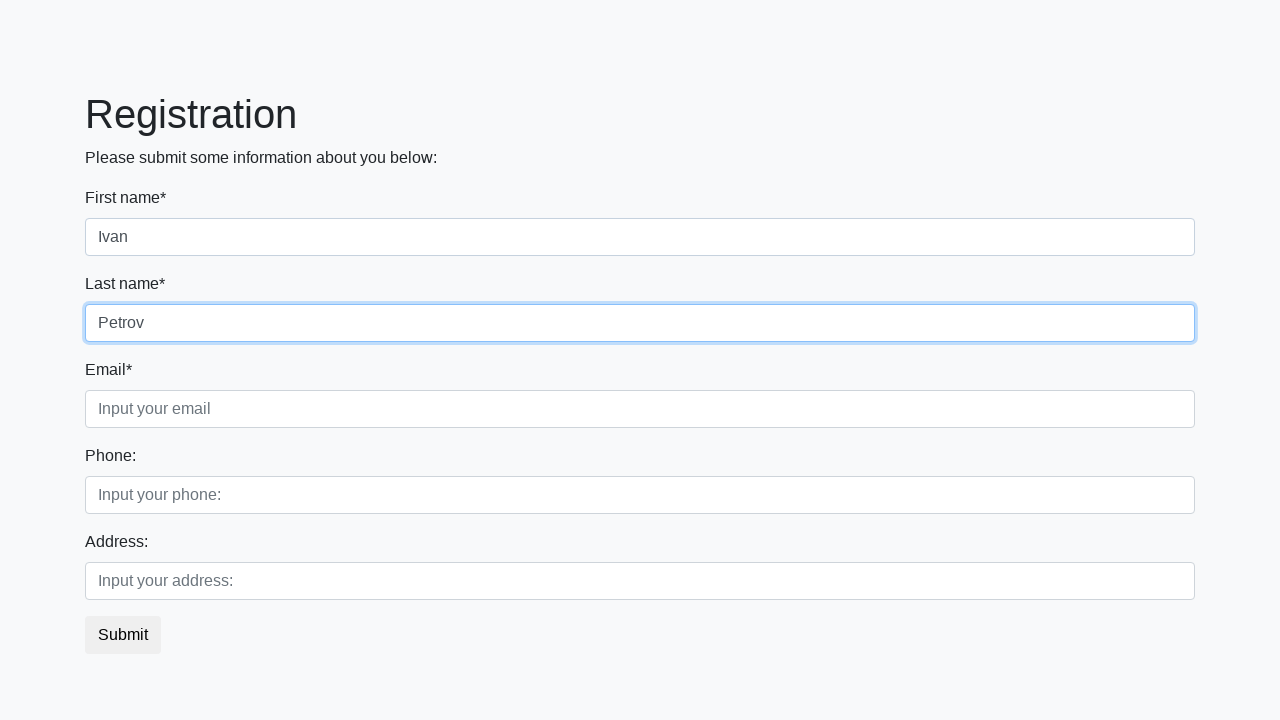

Filled email field with 'ivan.petrov@example.com' on .form-control.third
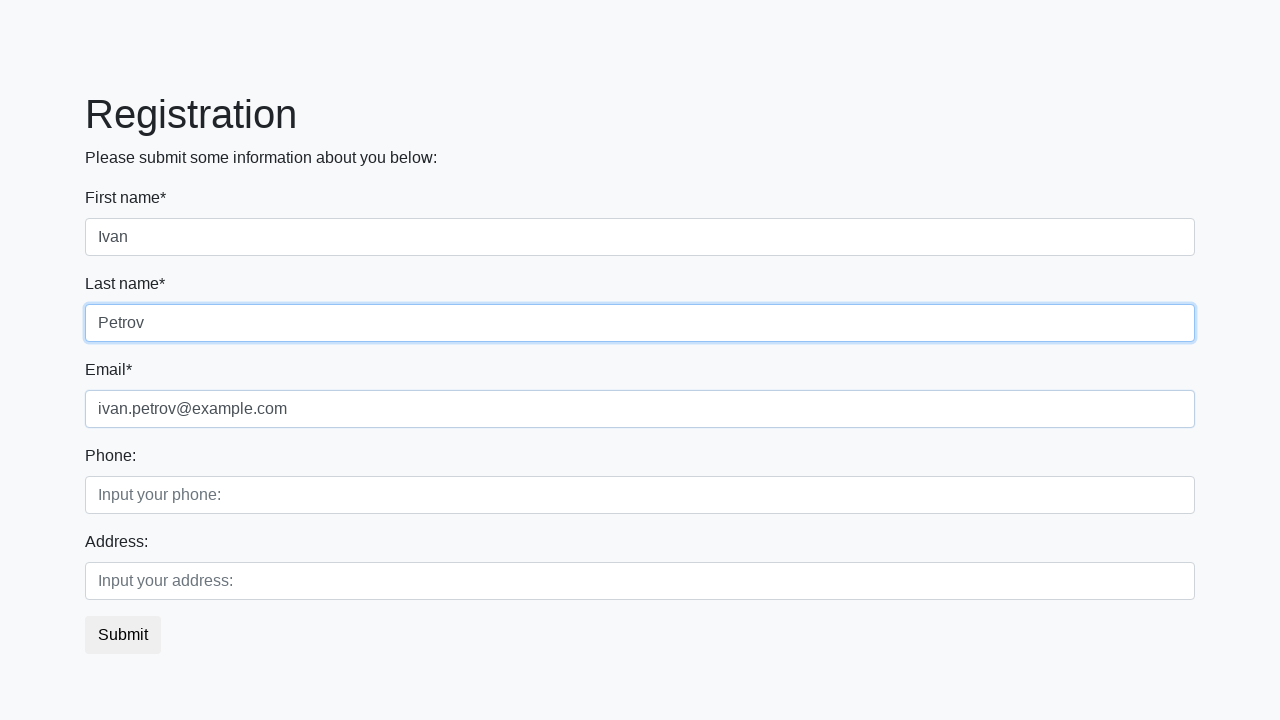

Clicked submit button at (123, 635) on button.btn
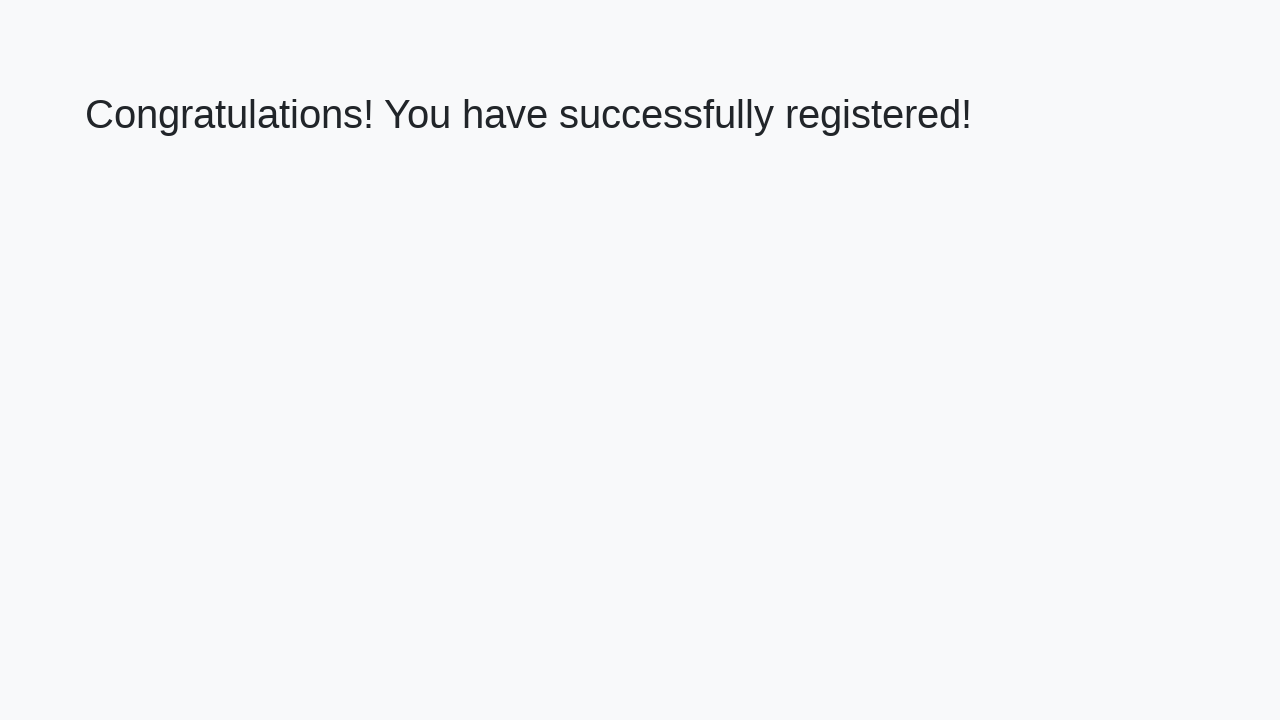

Success message h1 element loaded
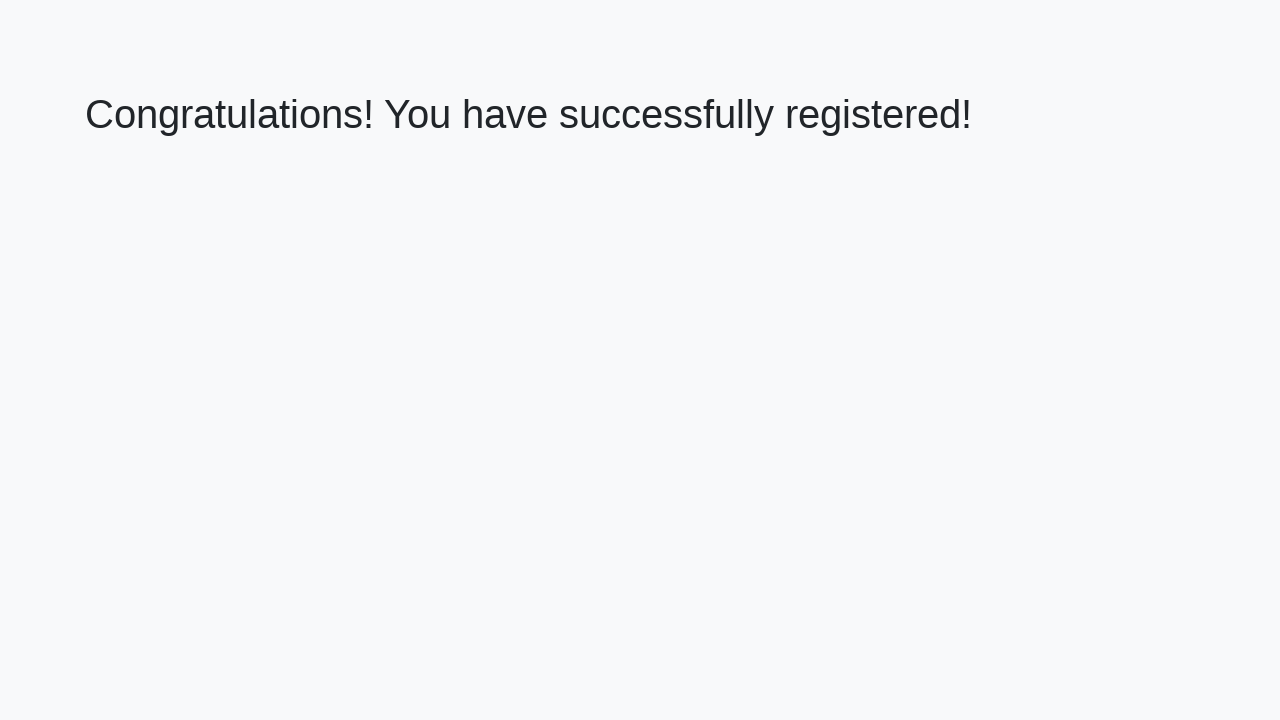

Retrieved success message text
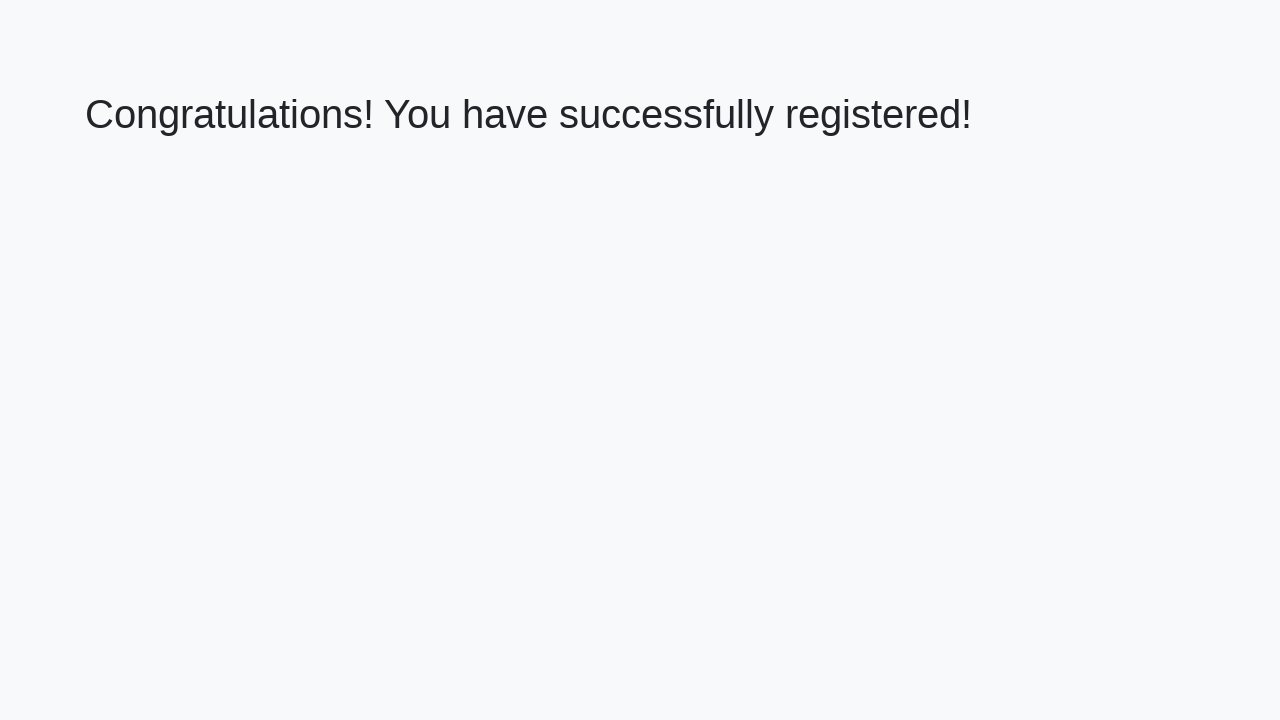

Verified success message: 'Congratulations! You have successfully registered!'
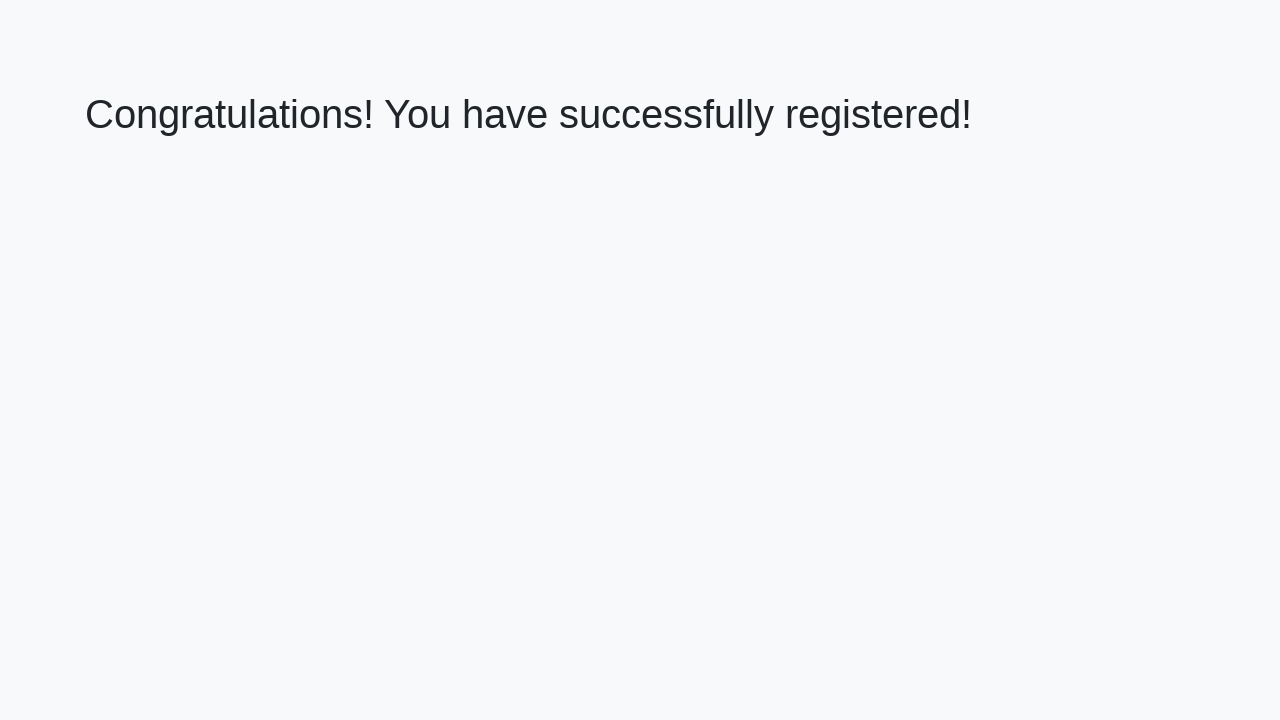

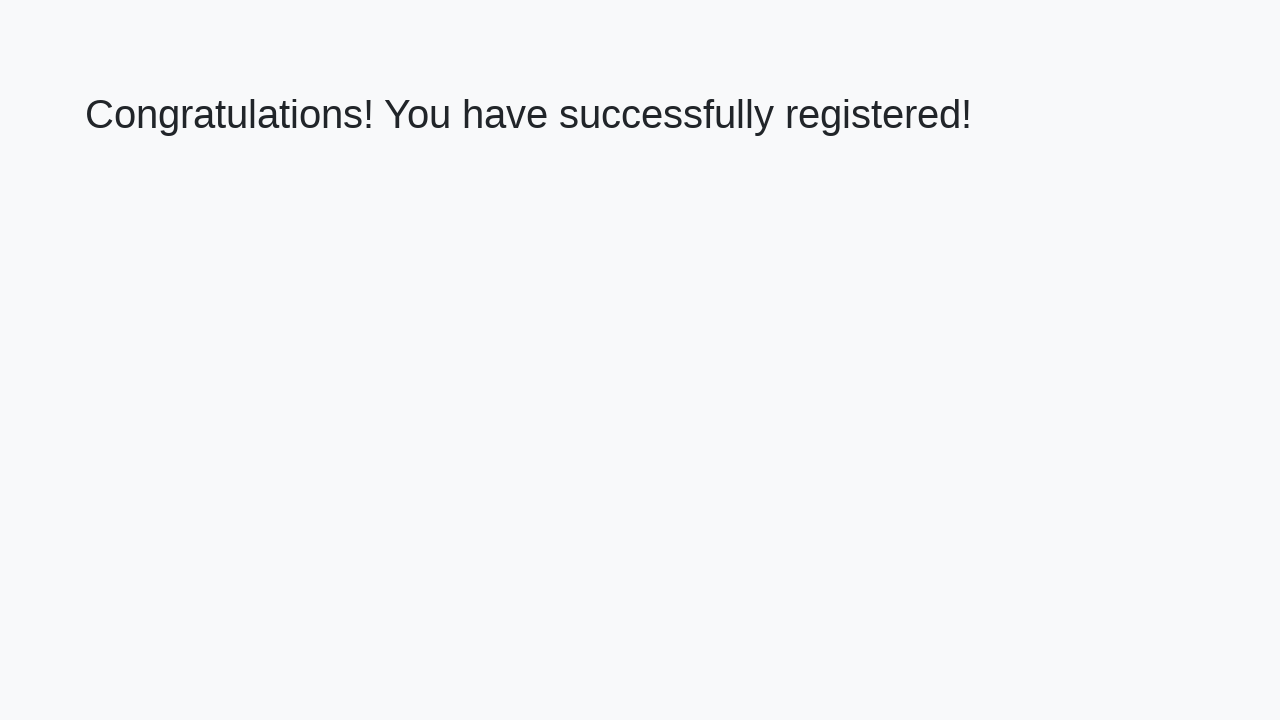